Tests gender and age group radio button selection and verifies the selected values are displayed correctly

Starting URL: https://www.lambdatest.com/selenium-playground/radiobutton-demo

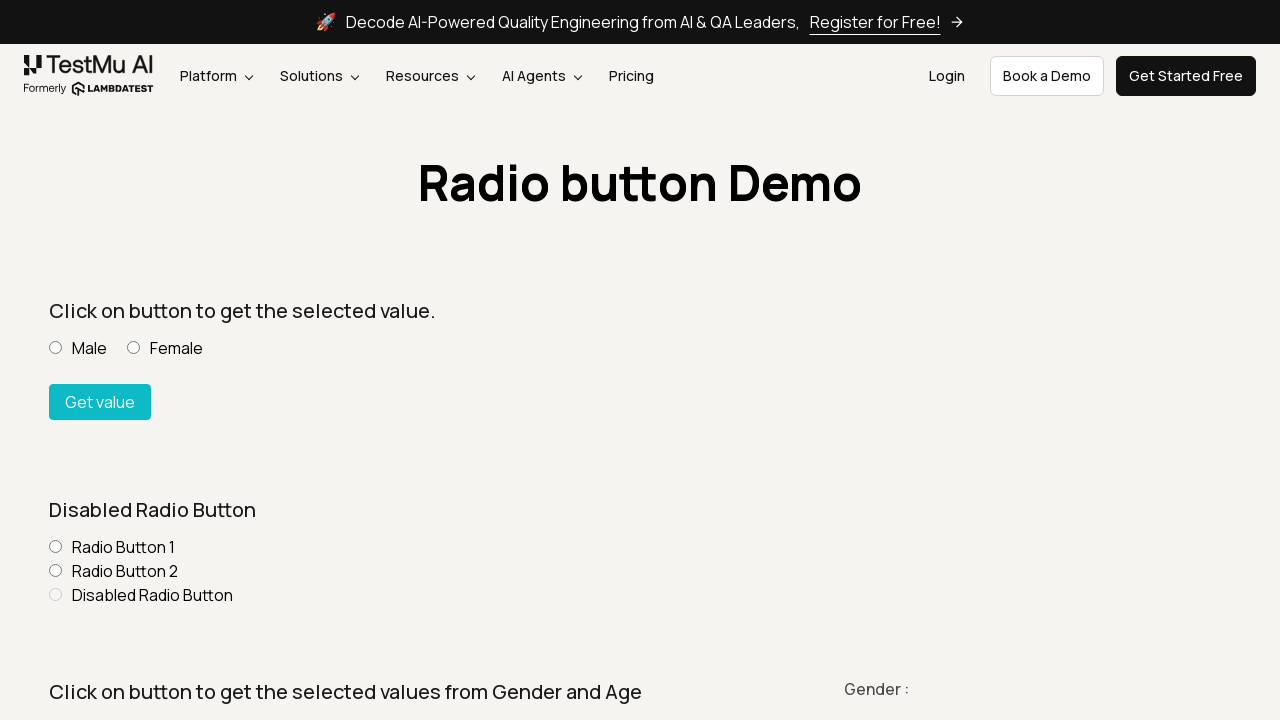

Navigated to radio button demo page
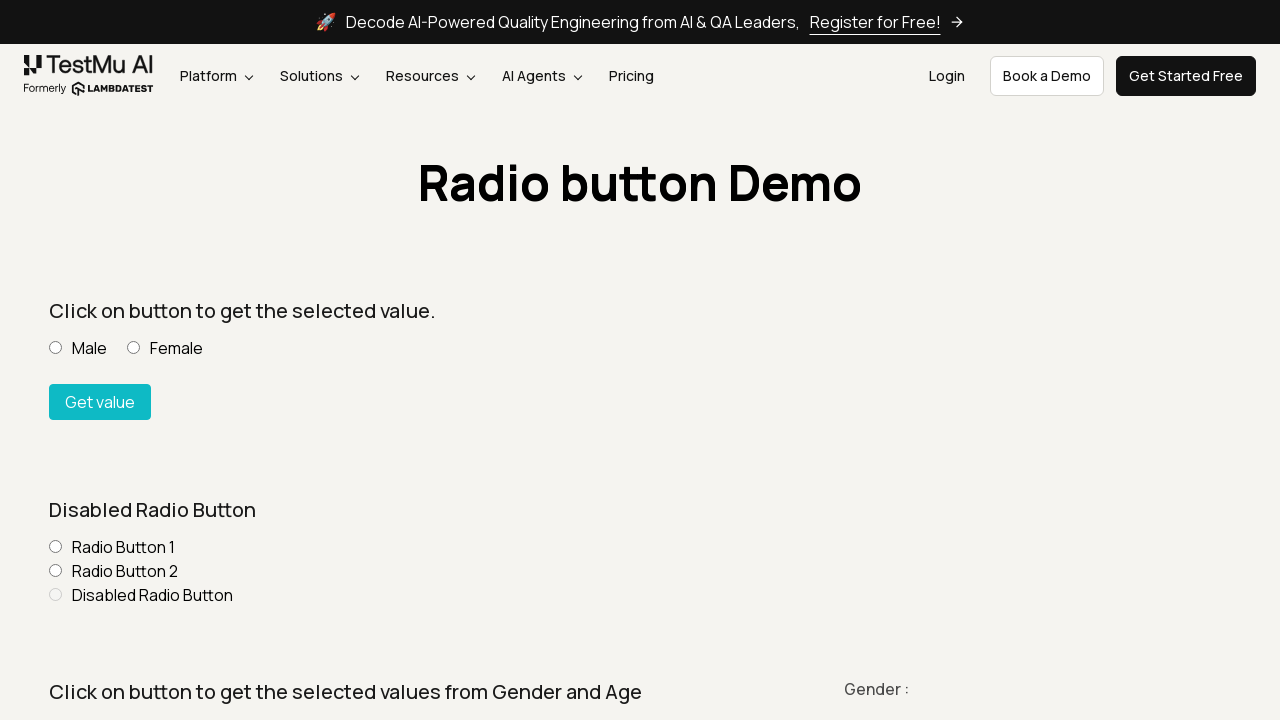

Selected Male radio button for gender at (56, 360) on input[name='gender'][value='Male']
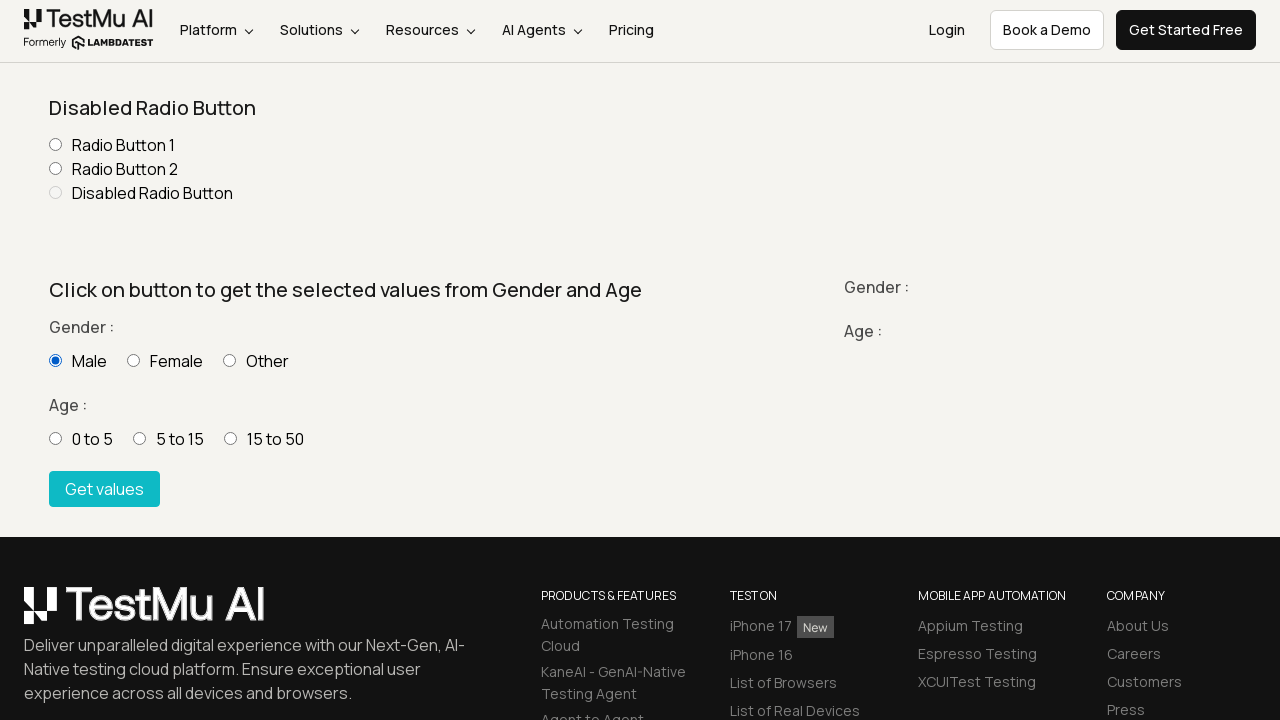

Selected 5-15 age group radio button at (140, 438) on input[name='ageGroup'][value='5 - 15']
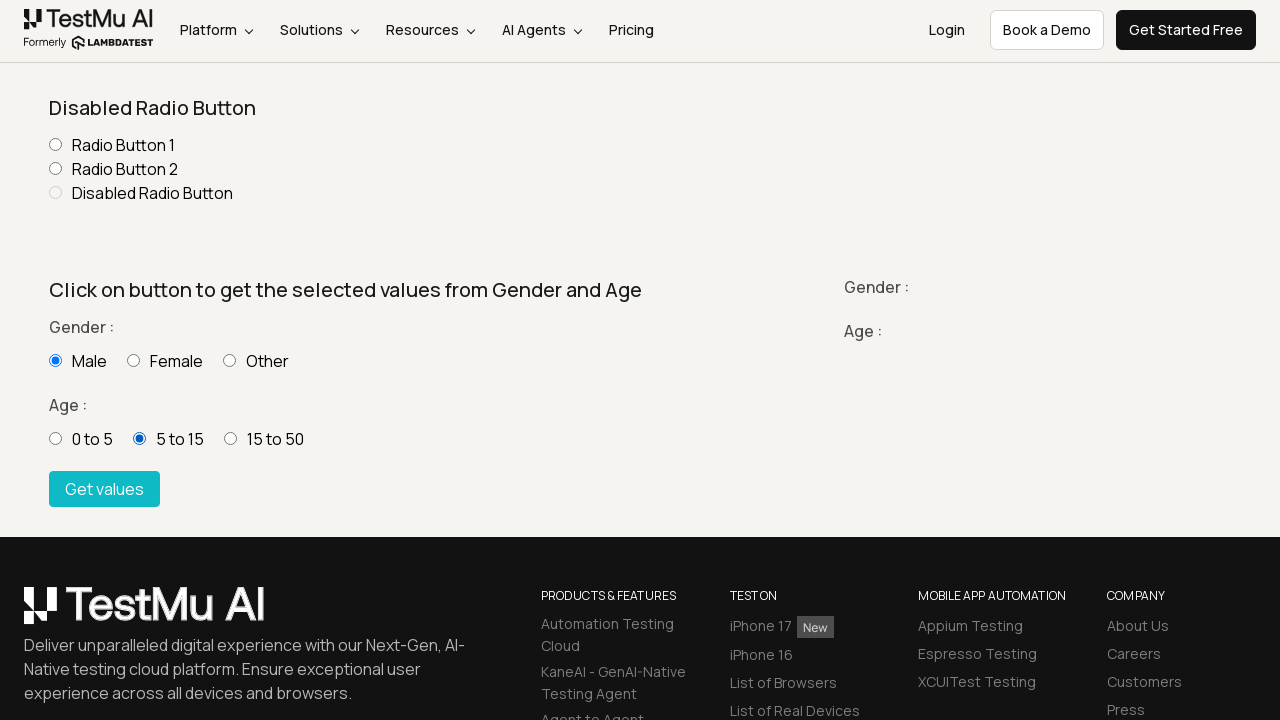

Clicked 'Get values' button to display selected radio button values at (104, 489) on text=Get values
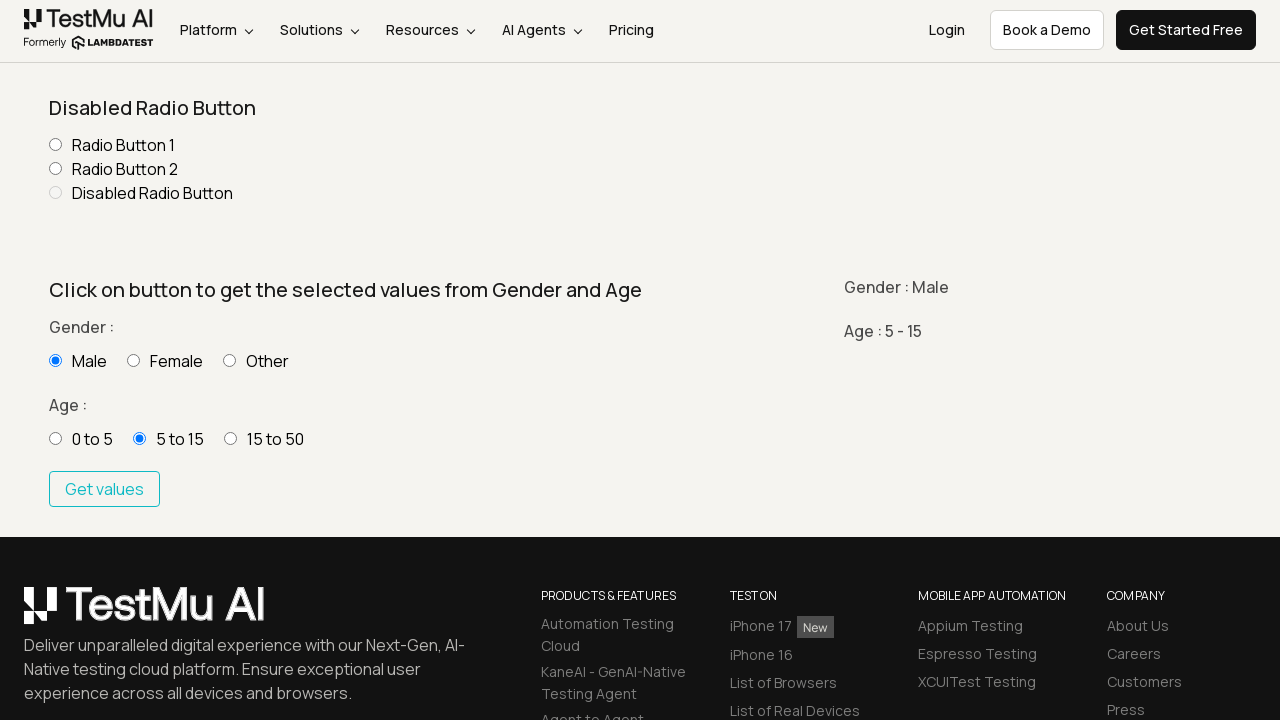

Verified 'Male' is displayed in results
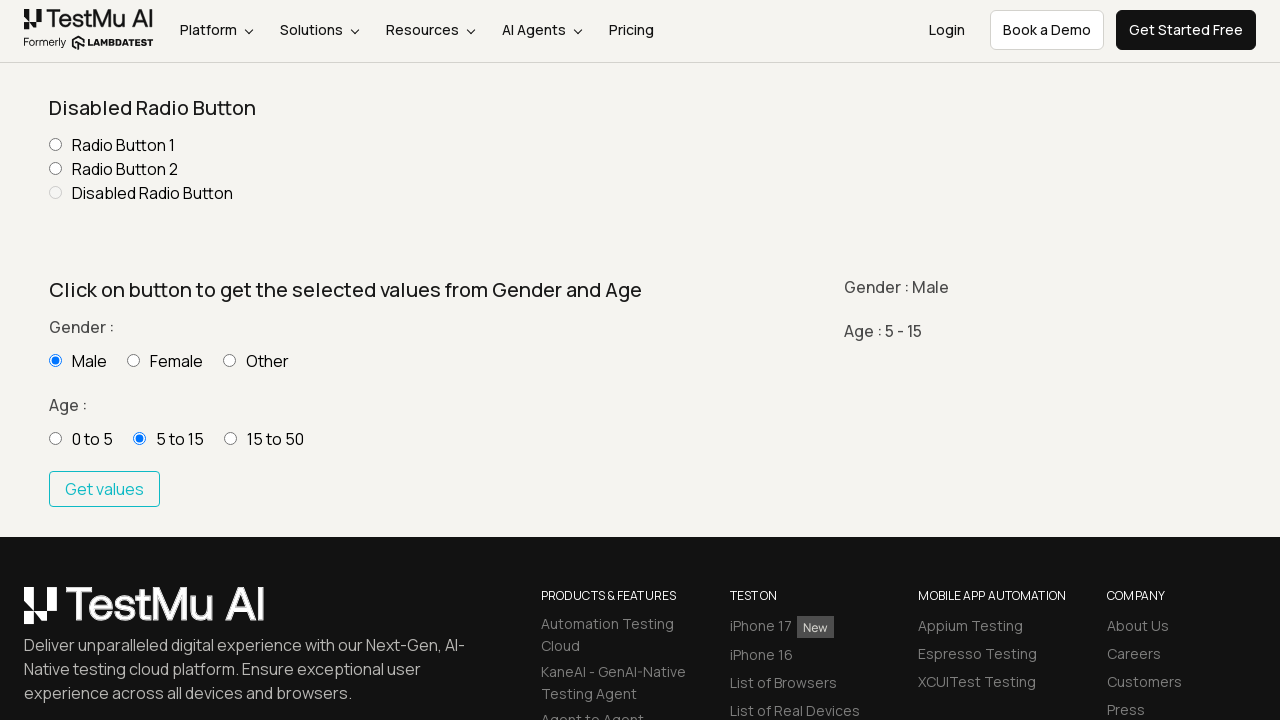

Verified '5 - 15' age group is displayed in results
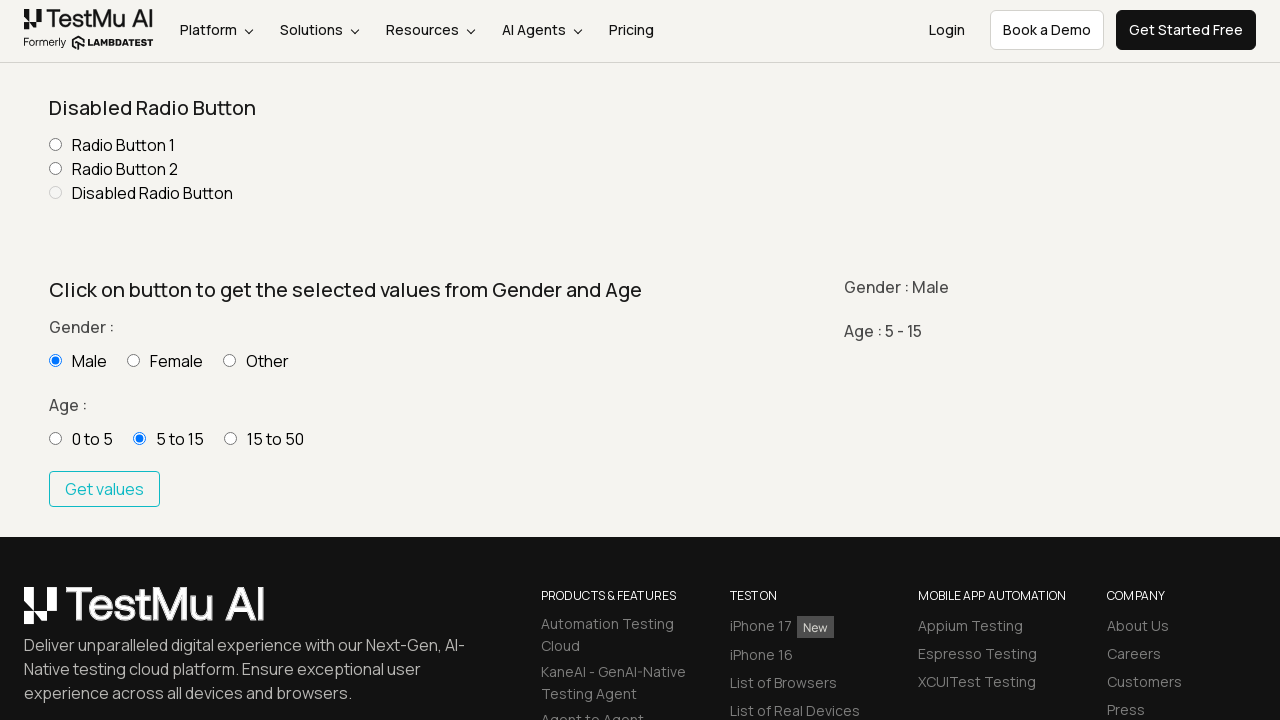

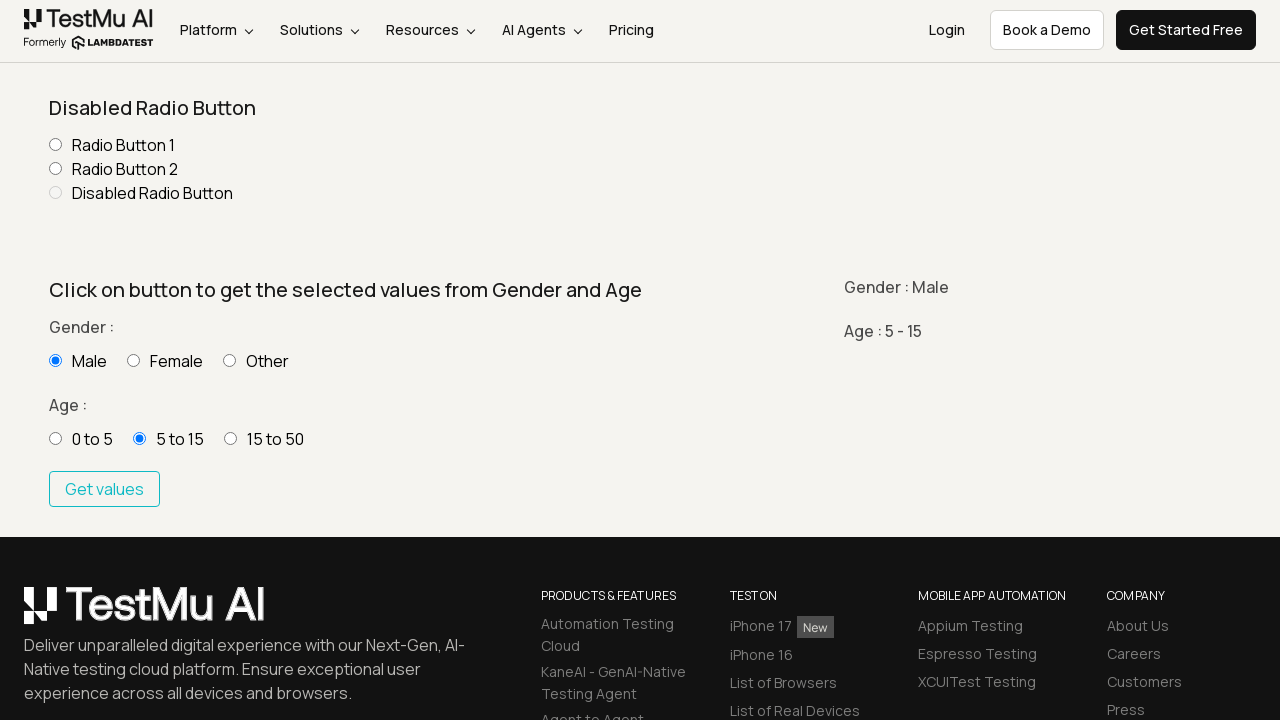